Tests that new todo items are appended to the bottom of the list by creating 3 items and verifying the count

Starting URL: https://demo.playwright.dev/todomvc

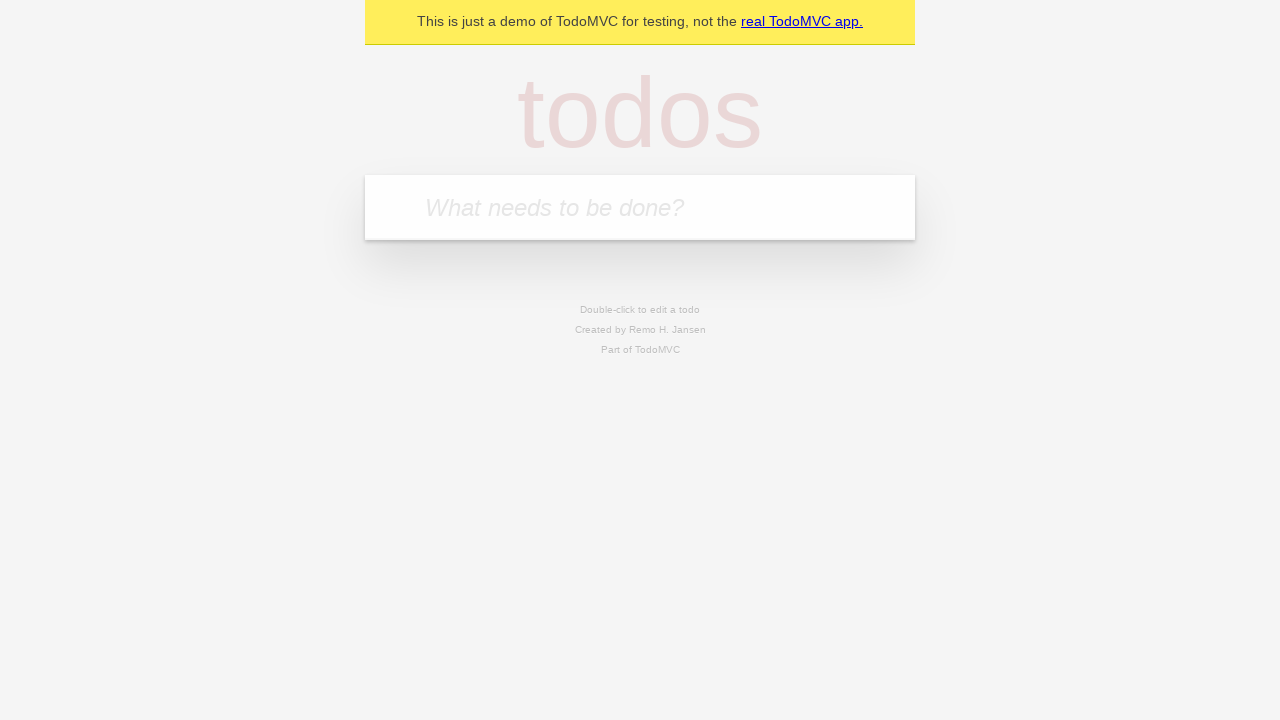

Located the 'What needs to be done?' input field
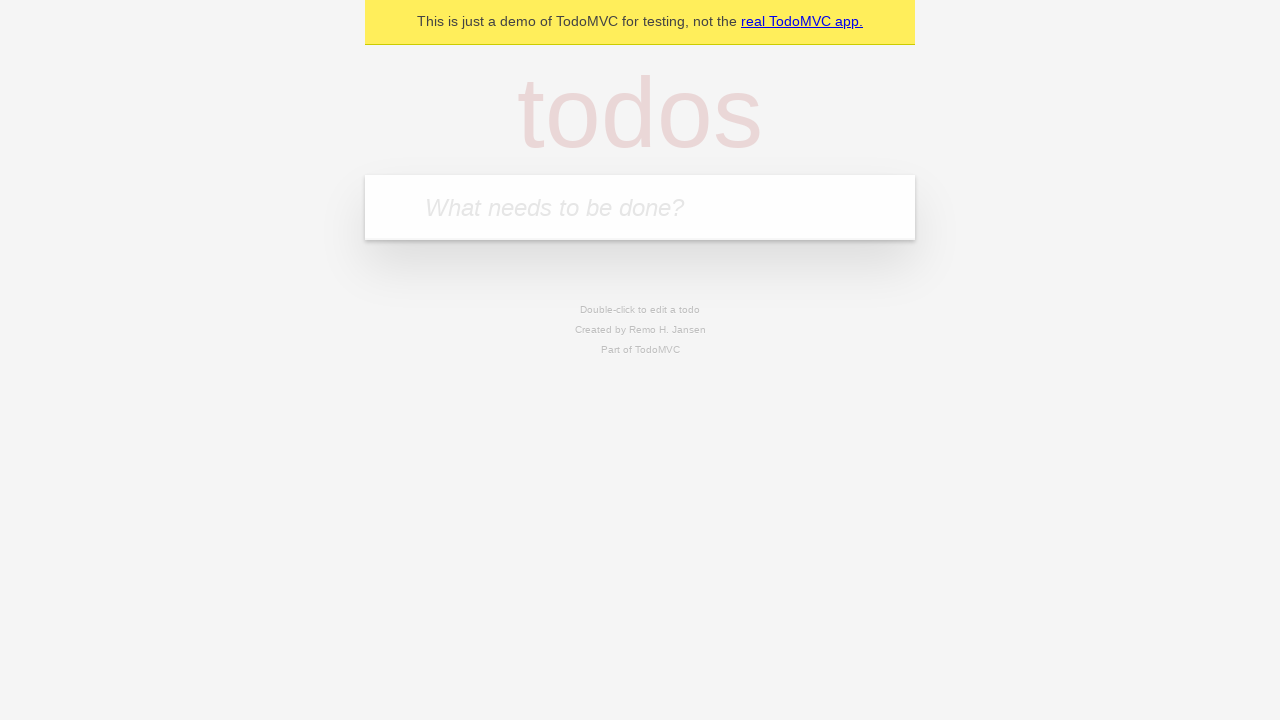

Filled todo input with 'buy some cheese' on internal:attr=[placeholder="What needs to be done?"i]
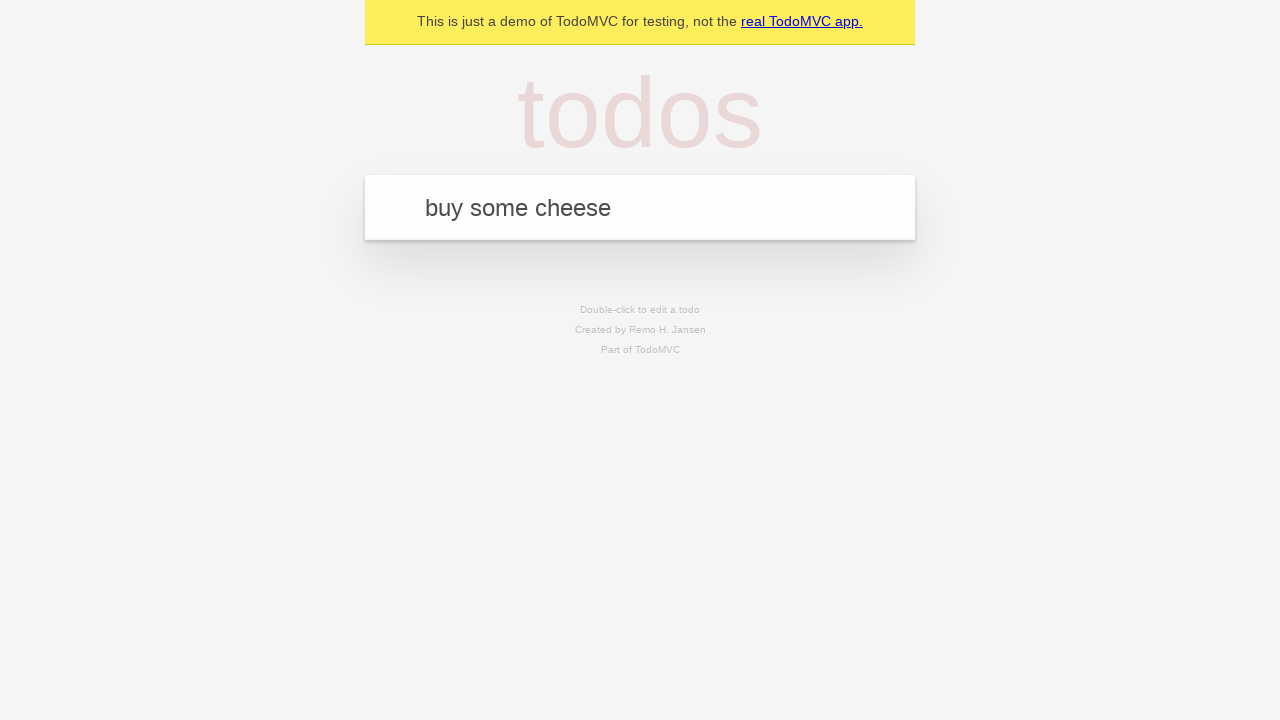

Pressed Enter to add 'buy some cheese' to the list on internal:attr=[placeholder="What needs to be done?"i]
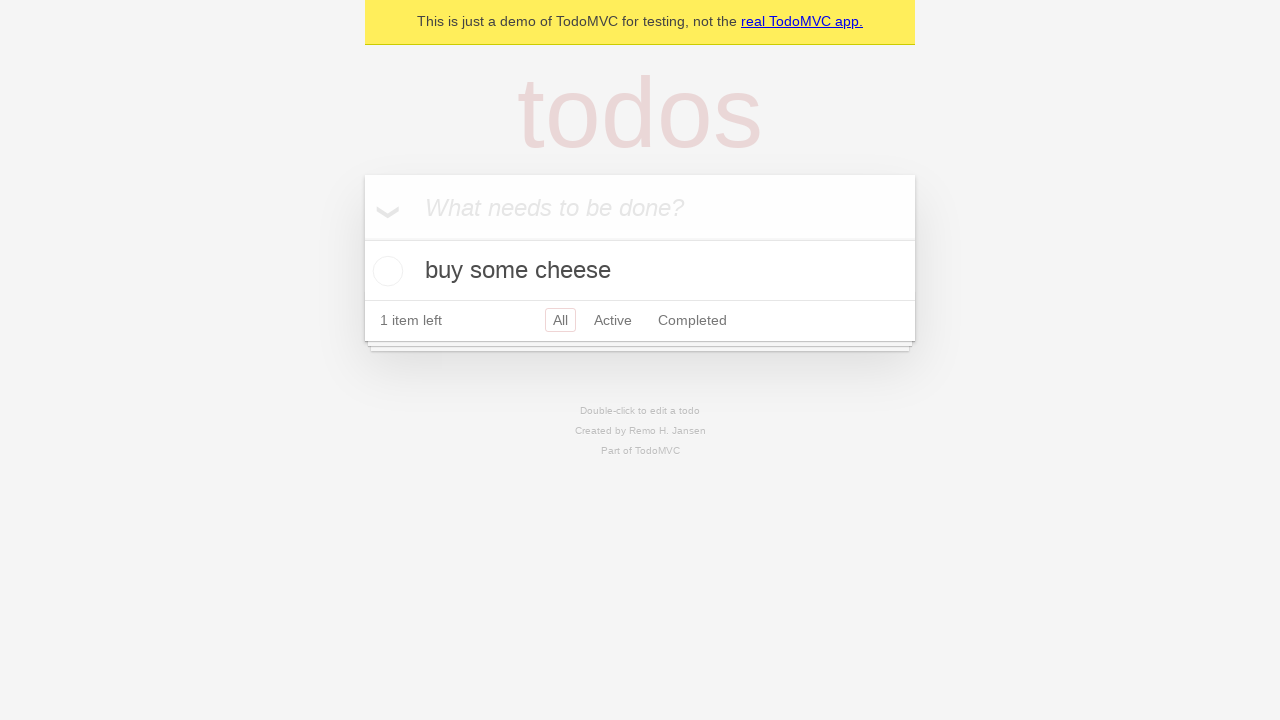

Filled todo input with 'feed the cat' on internal:attr=[placeholder="What needs to be done?"i]
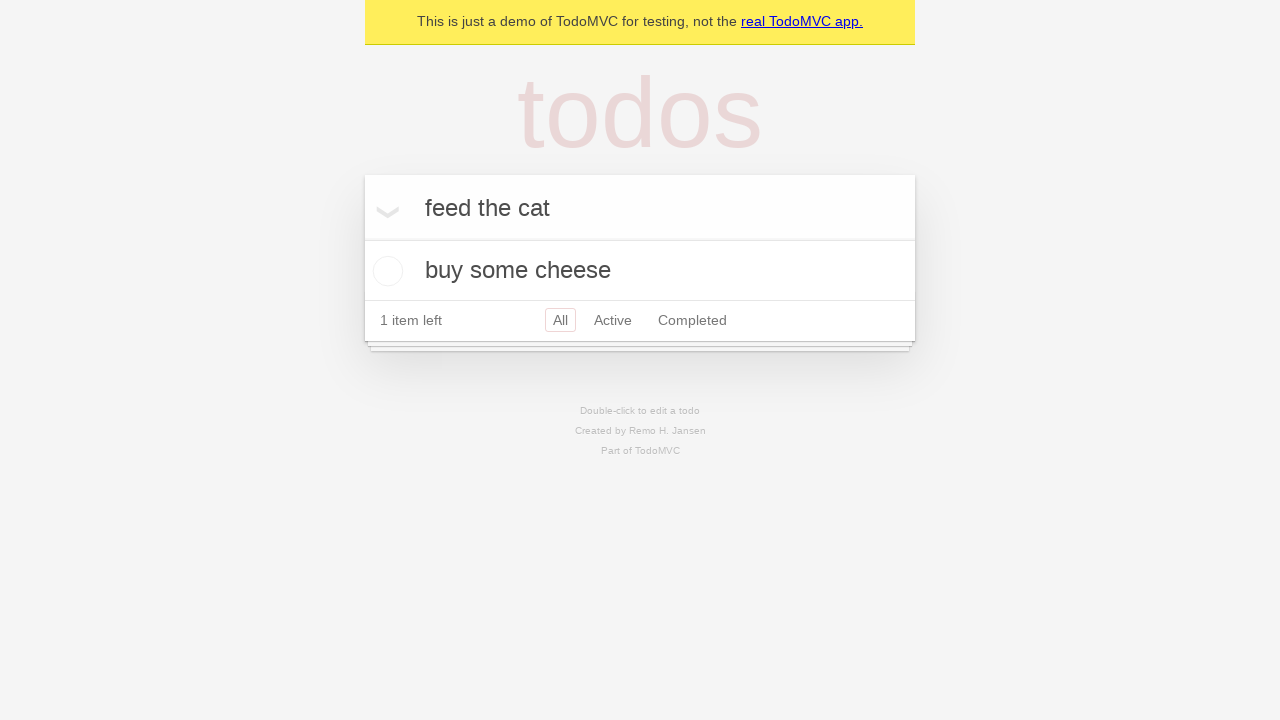

Pressed Enter to add 'feed the cat' to the list on internal:attr=[placeholder="What needs to be done?"i]
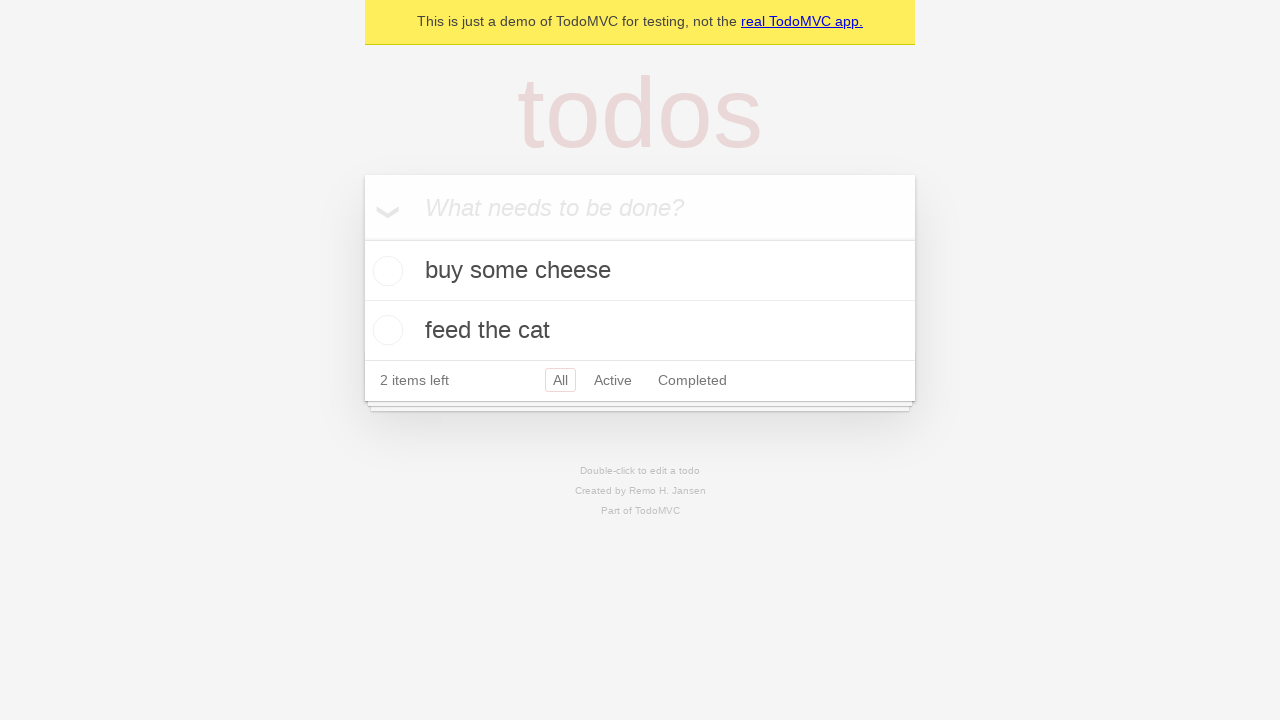

Filled todo input with 'book a doctors appointment' on internal:attr=[placeholder="What needs to be done?"i]
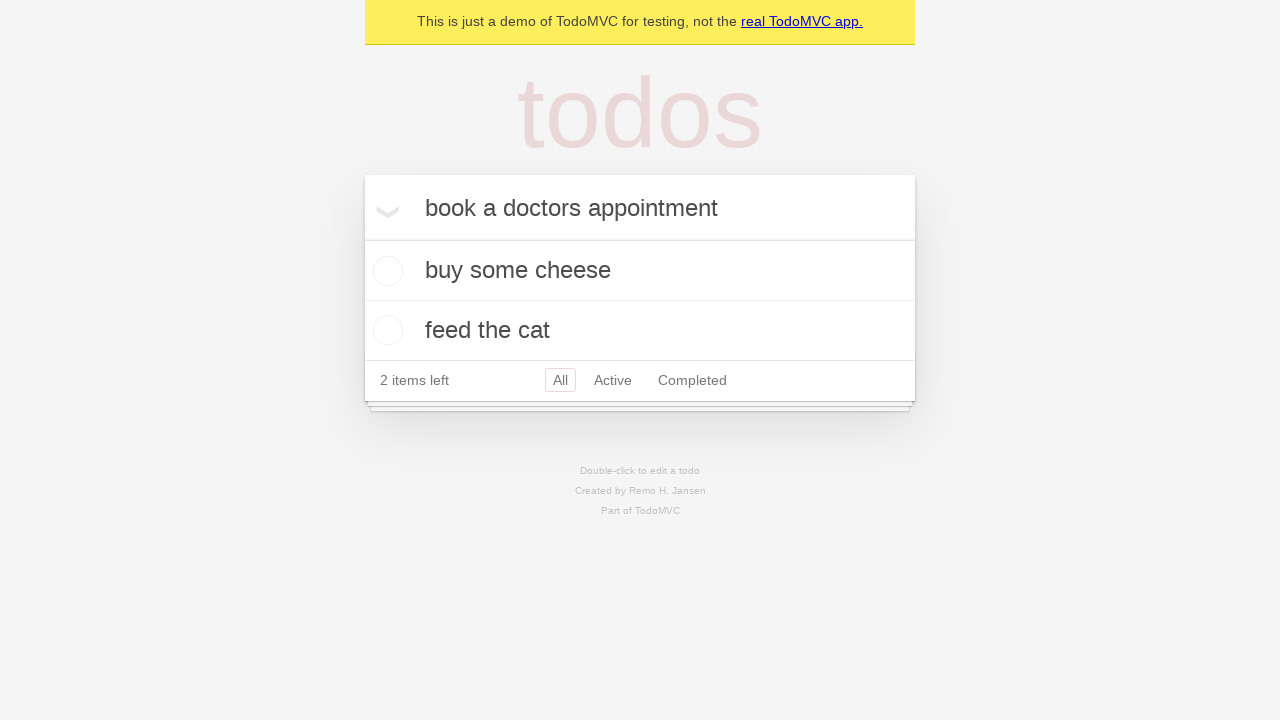

Pressed Enter to add 'book a doctors appointment' to the list on internal:attr=[placeholder="What needs to be done?"i]
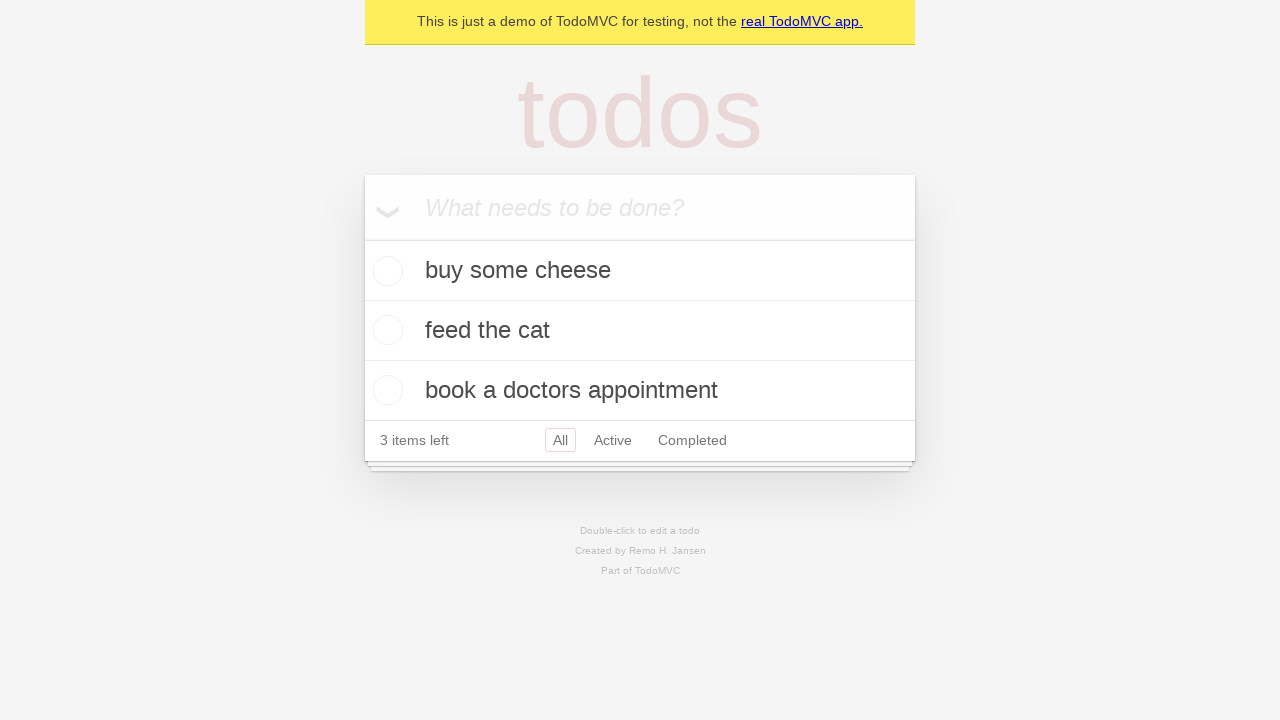

Verified that '3 items left' text is displayed, confirming all 3 items were appended to the list
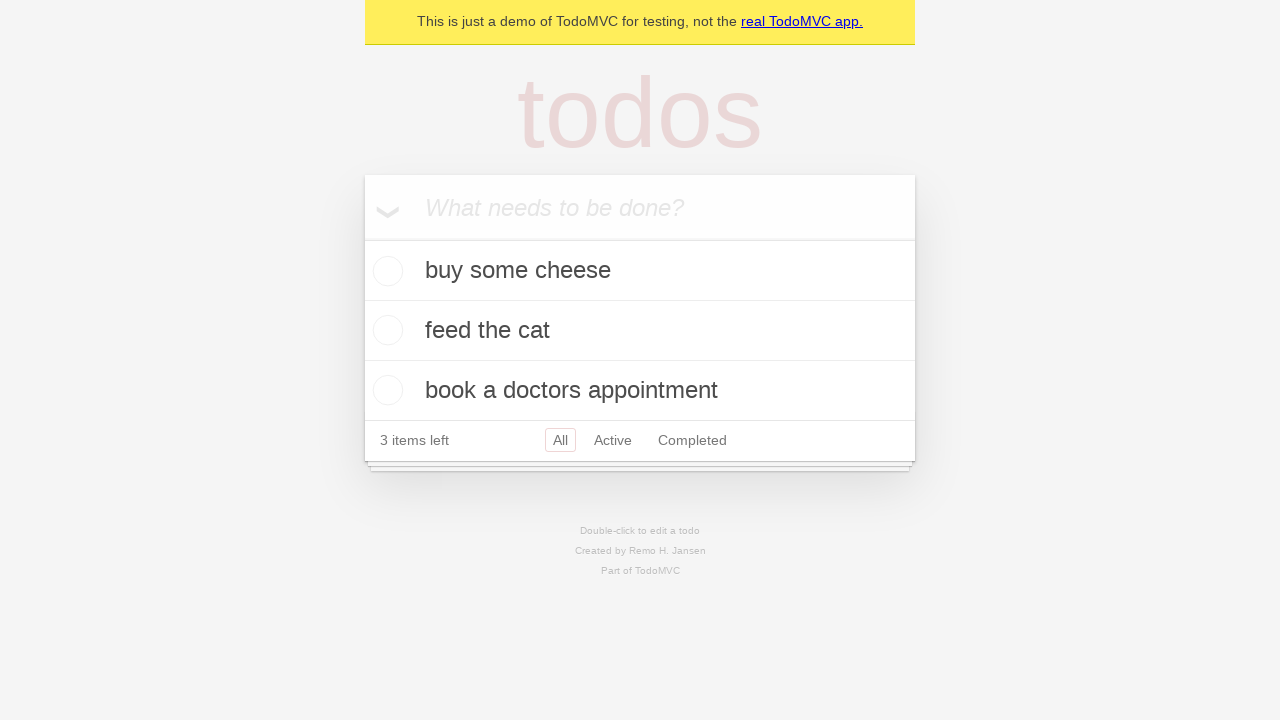

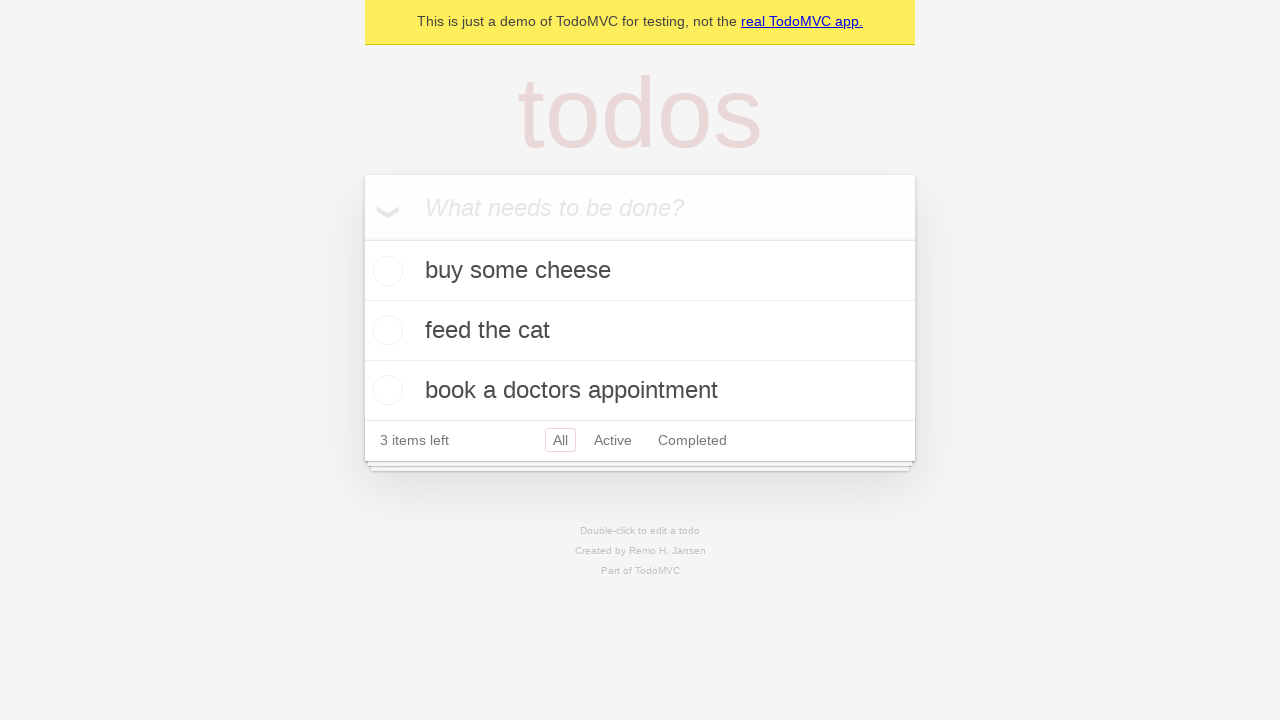